Tests multiple window handling by clicking a link that opens a new window and switching between the windows to verify navigation

Starting URL: http://omayo.blogspot.com/

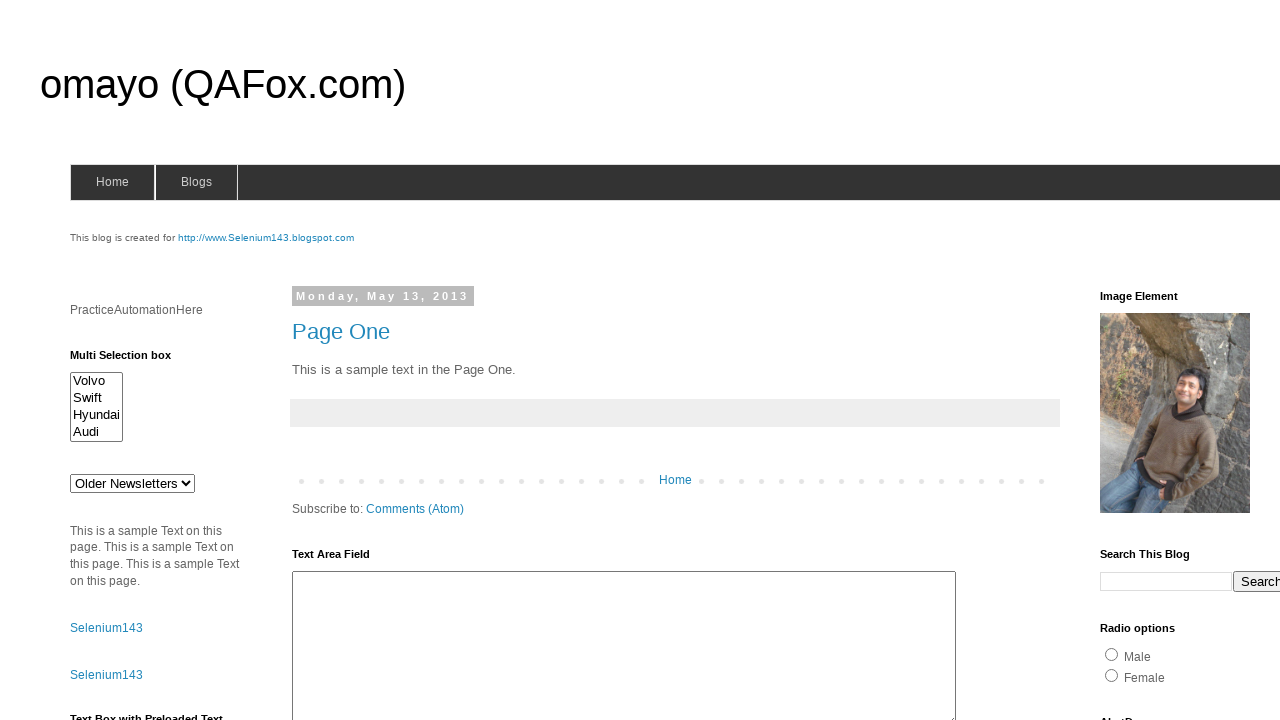

Clicked link to open new window for Selenium143.blogspot.com at (266, 238) on a:has-text('http://www.Selenium143.blogspot.com')
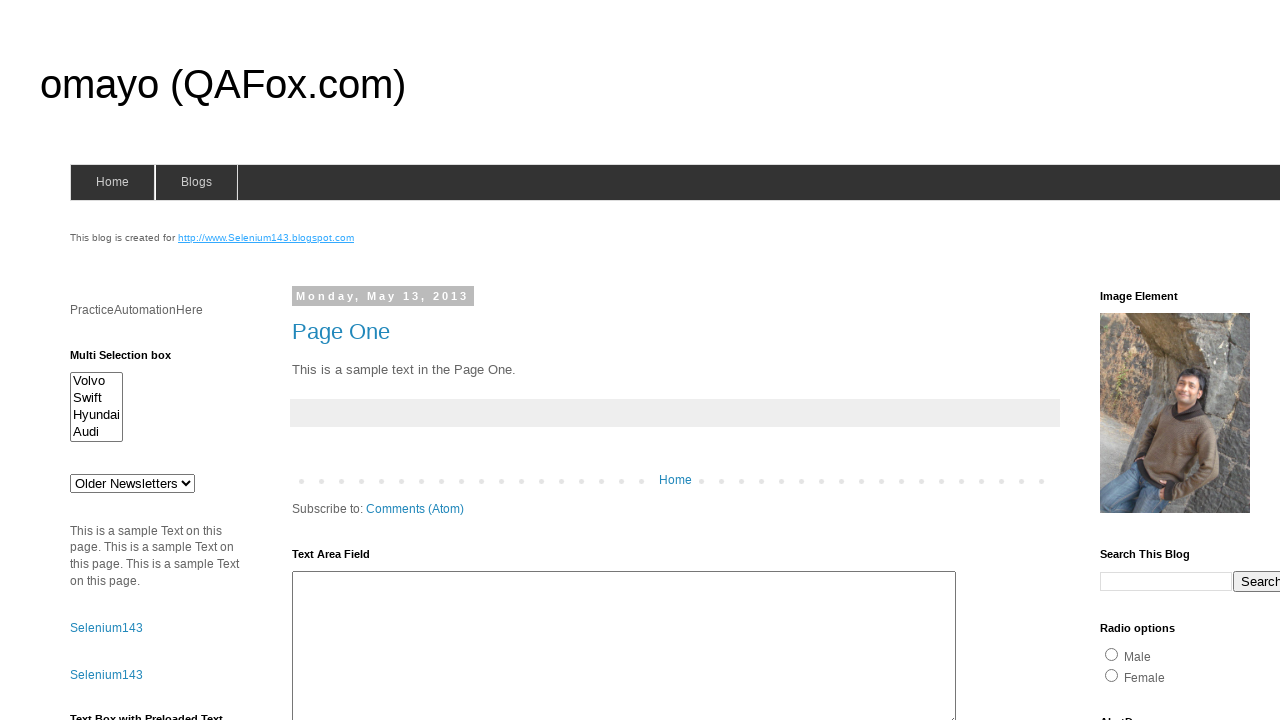

New page window opened successfully
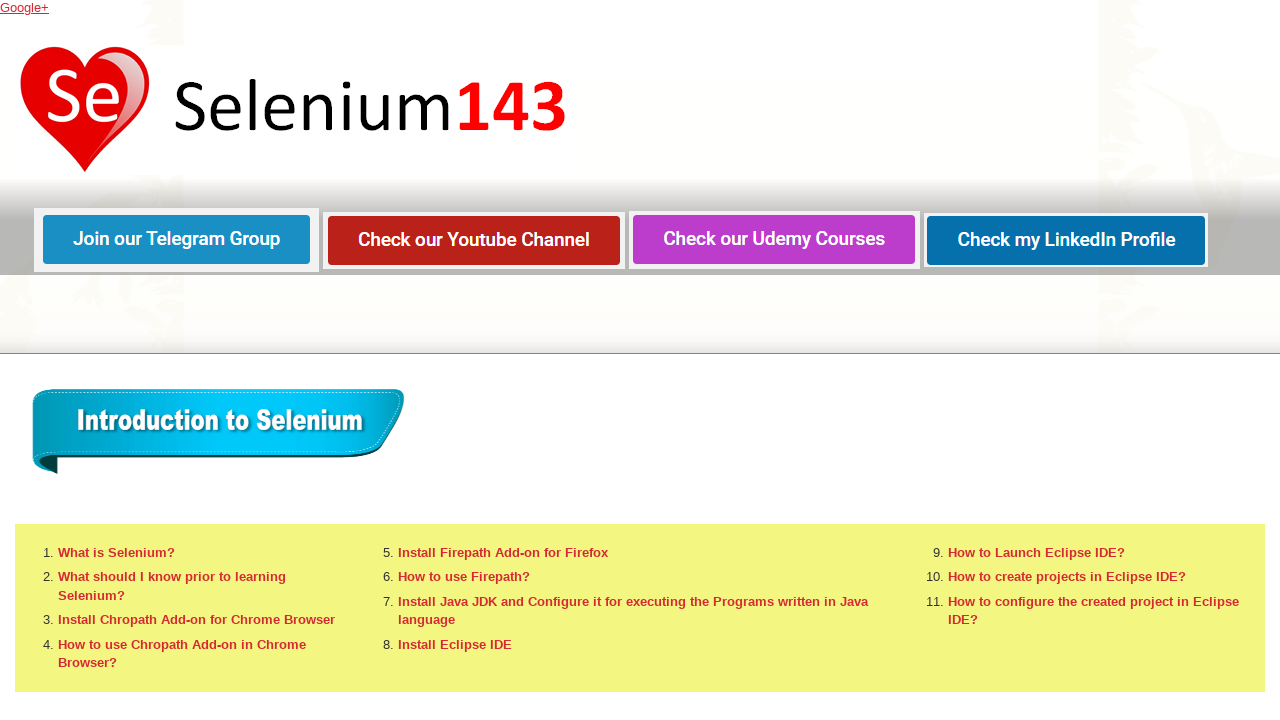

New page finished loading
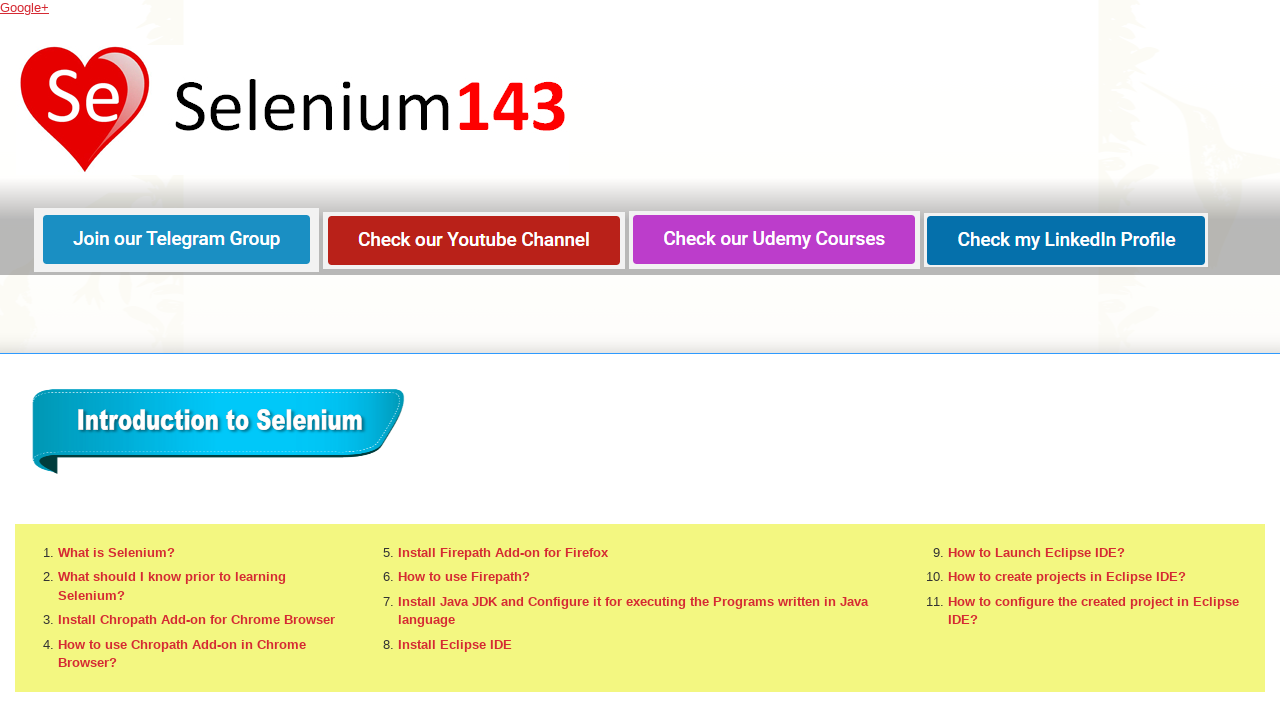

Switched back to original omayo.blogspot.com page
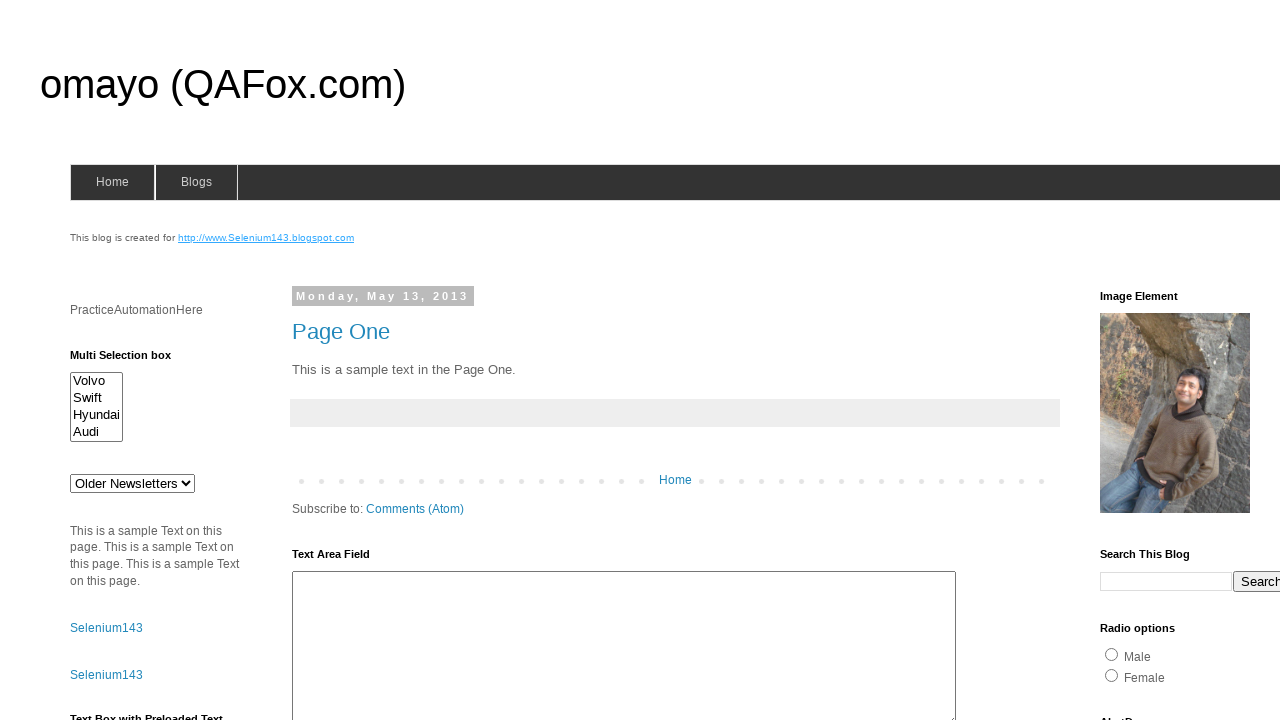

Switched to new Selenium143.blogspot.com page
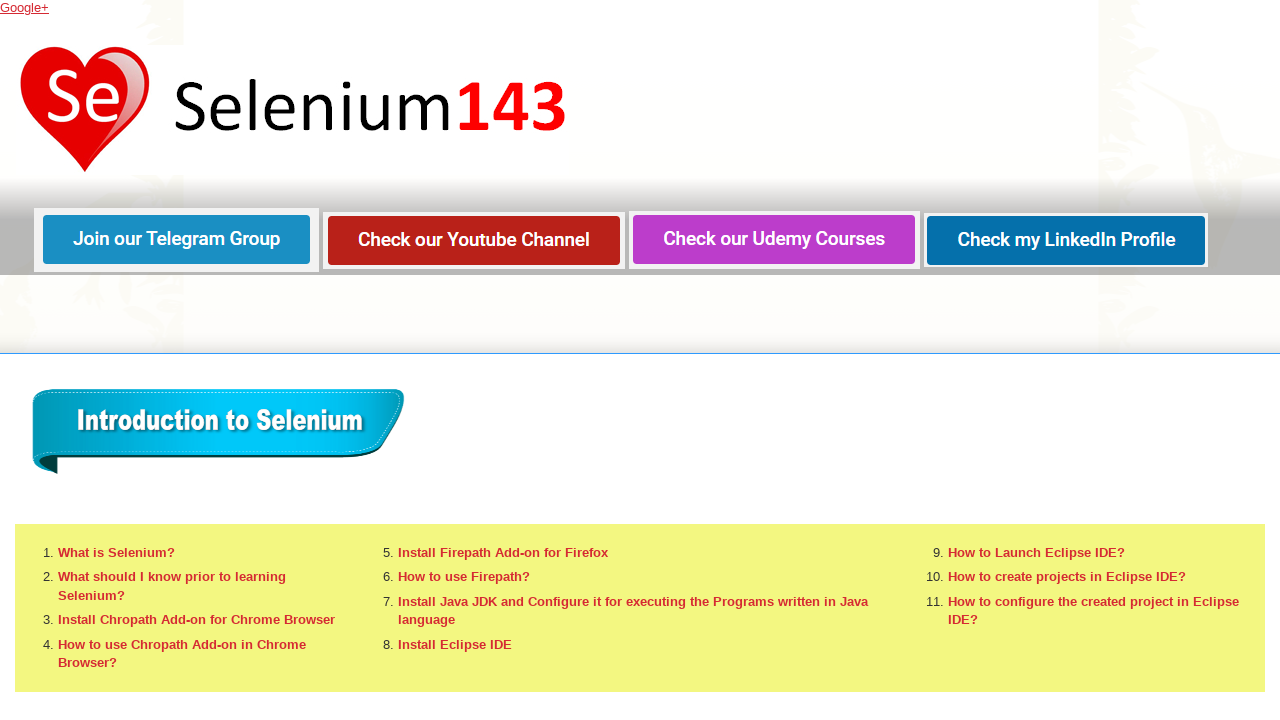

Switched back to original omayo.blogspot.com page again
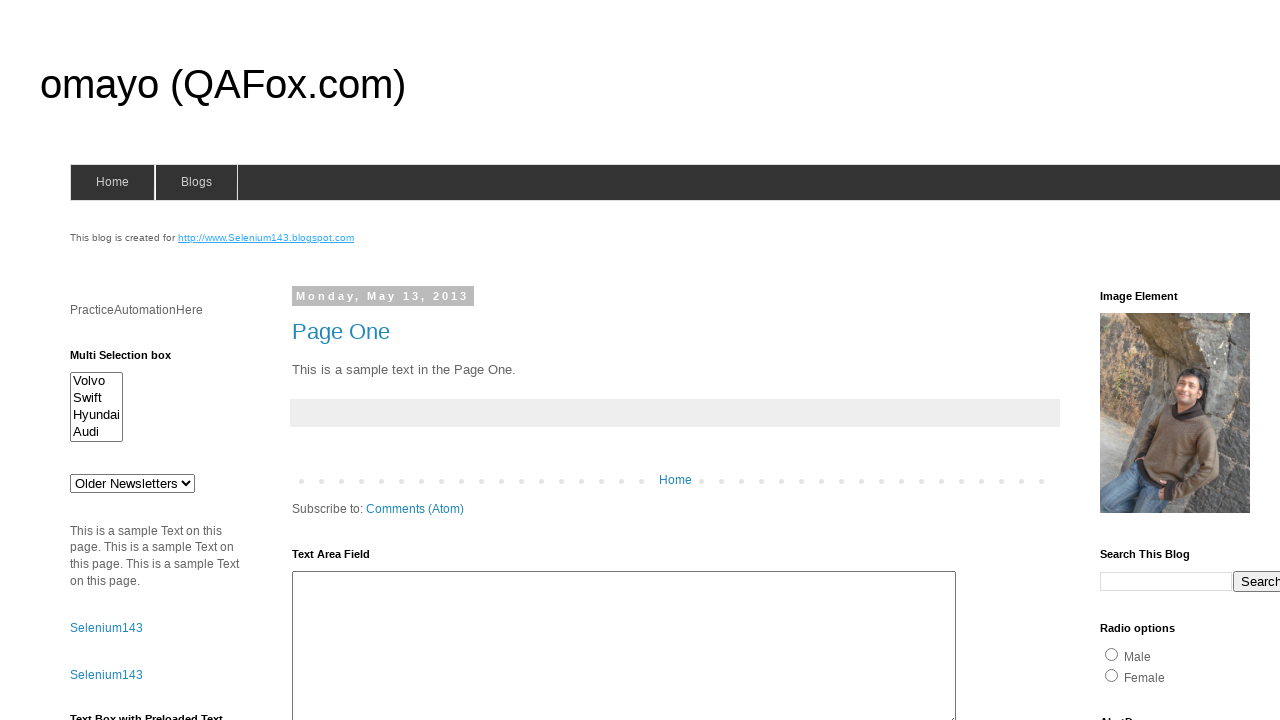

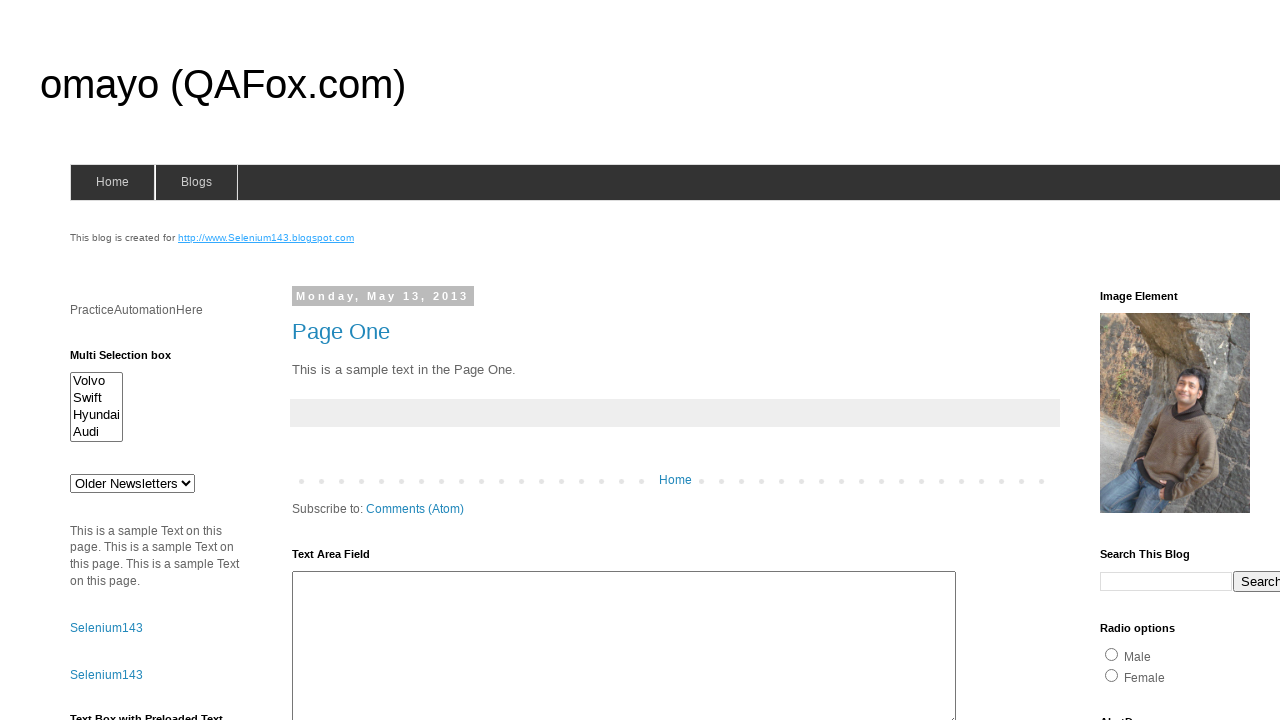